Navigates to the RedBus website homepage and verifies it loads successfully

Starting URL: https://www.redbus.in/

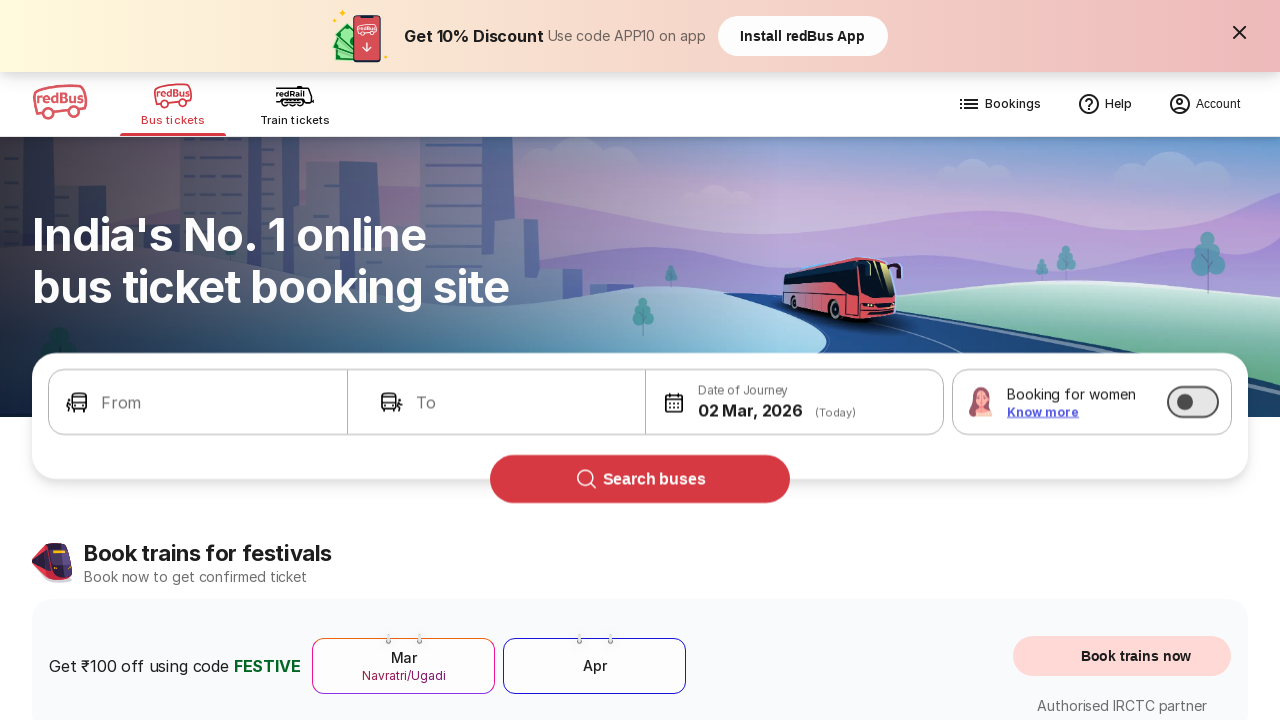

Waited for RedBus homepage to load (domcontentloaded state)
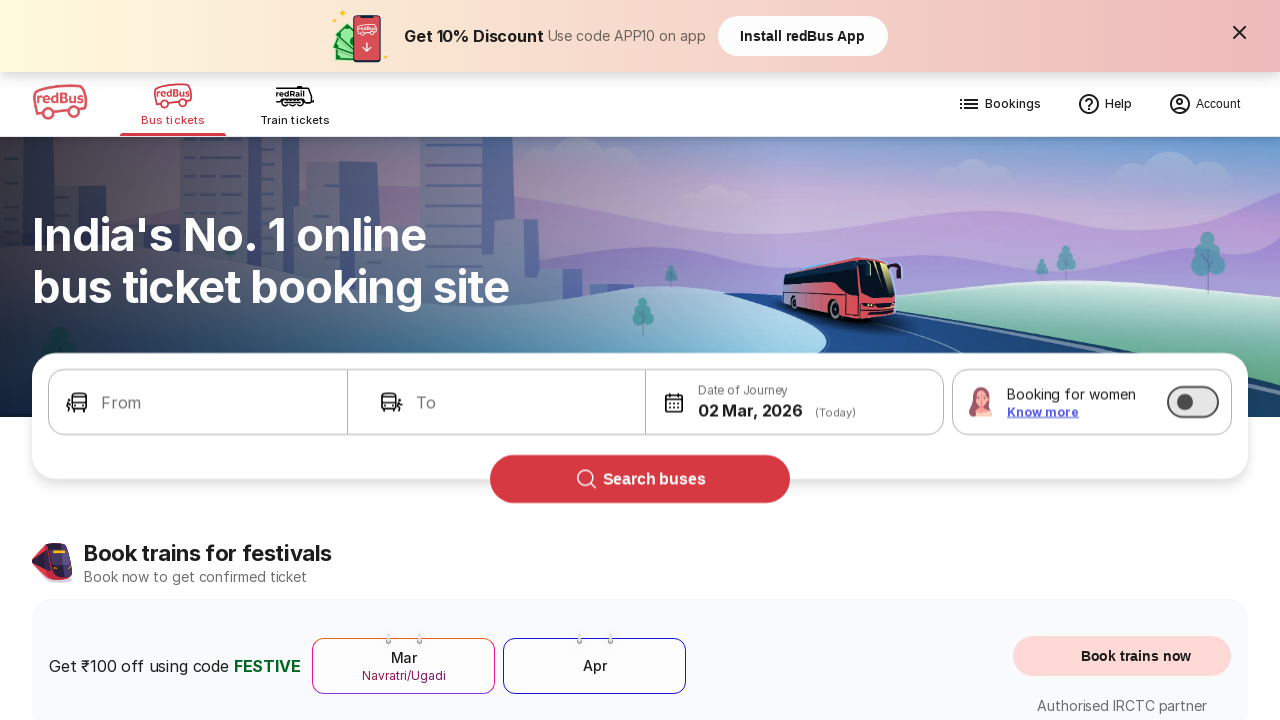

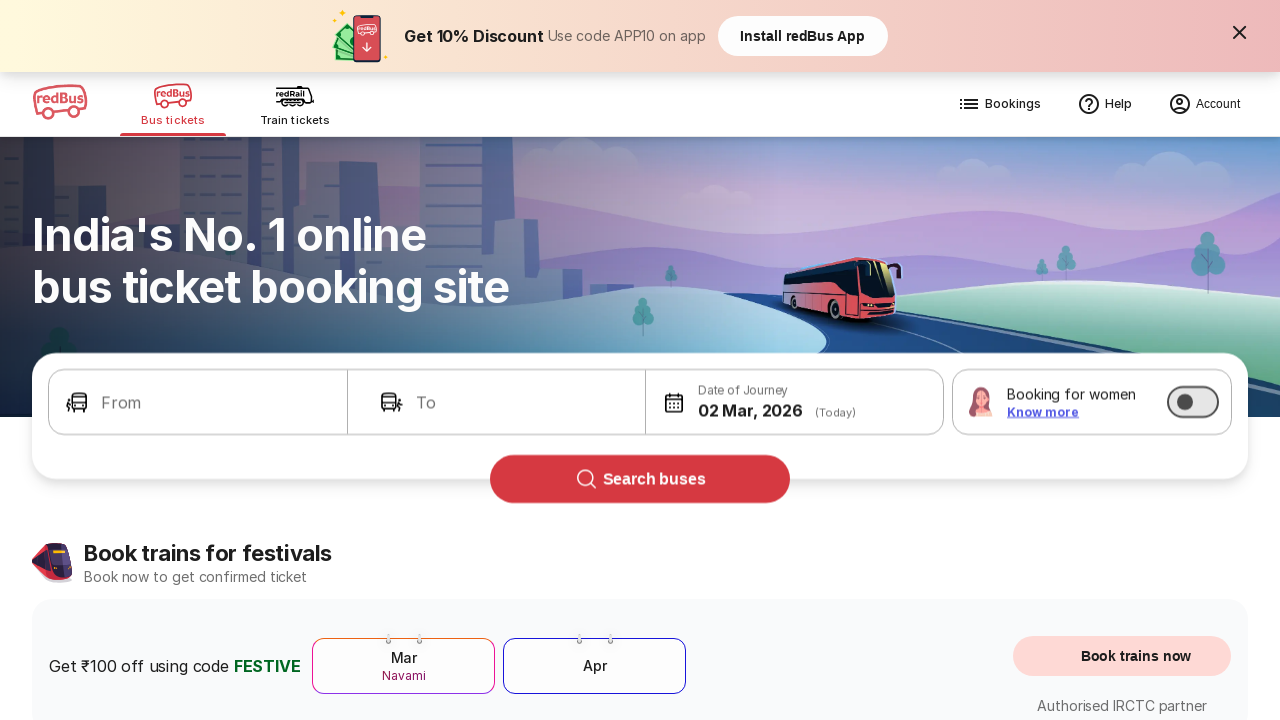